Tests hotel booking site by entering a location in the hotel search field and an email in the newsletter subscription input

Starting URL: https://hotel-testlab.coderslab.pl/en/

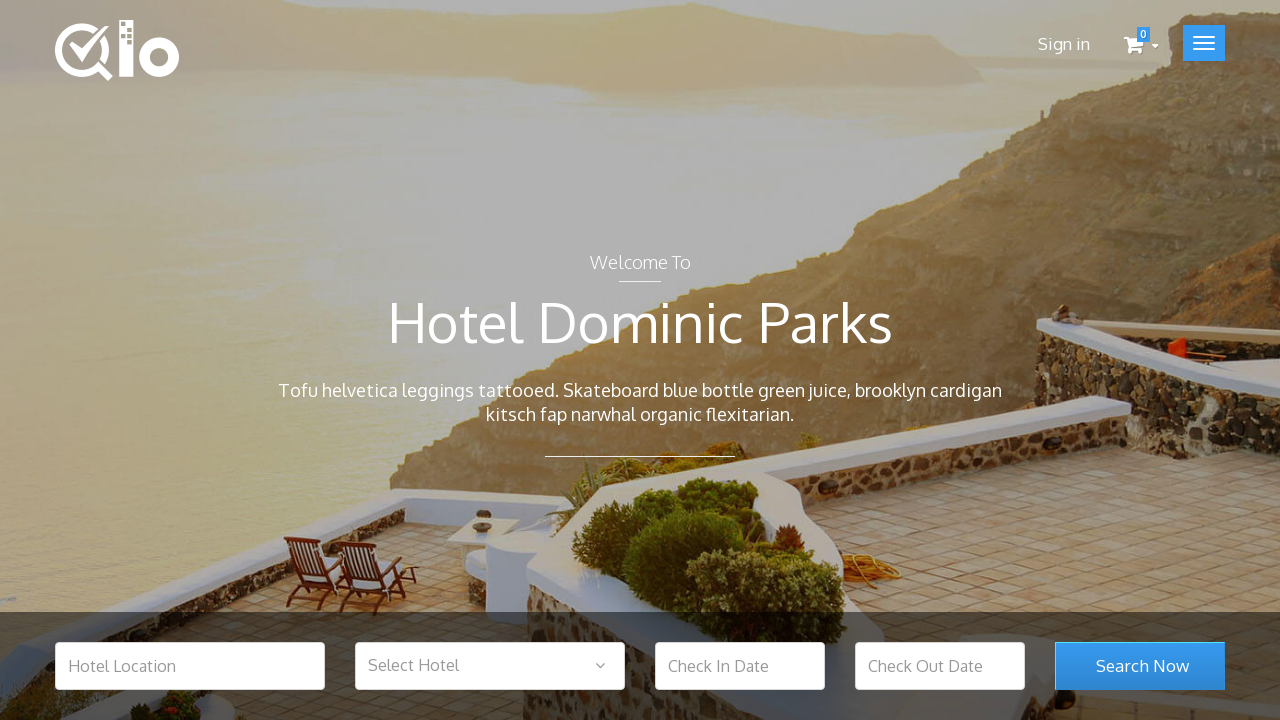

Filled hotel location search field with 'Warsaw' on #hotel_location
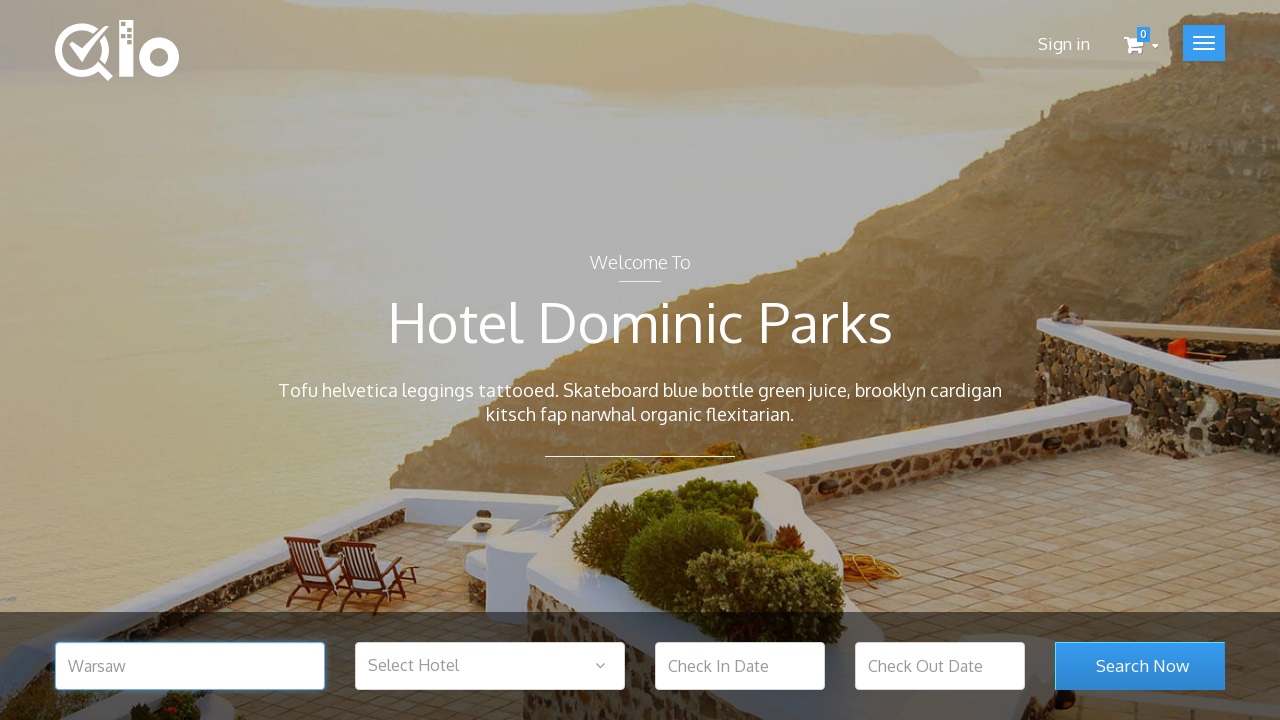

Filled newsletter subscription input with 'test@test.com' on #newsletter-input
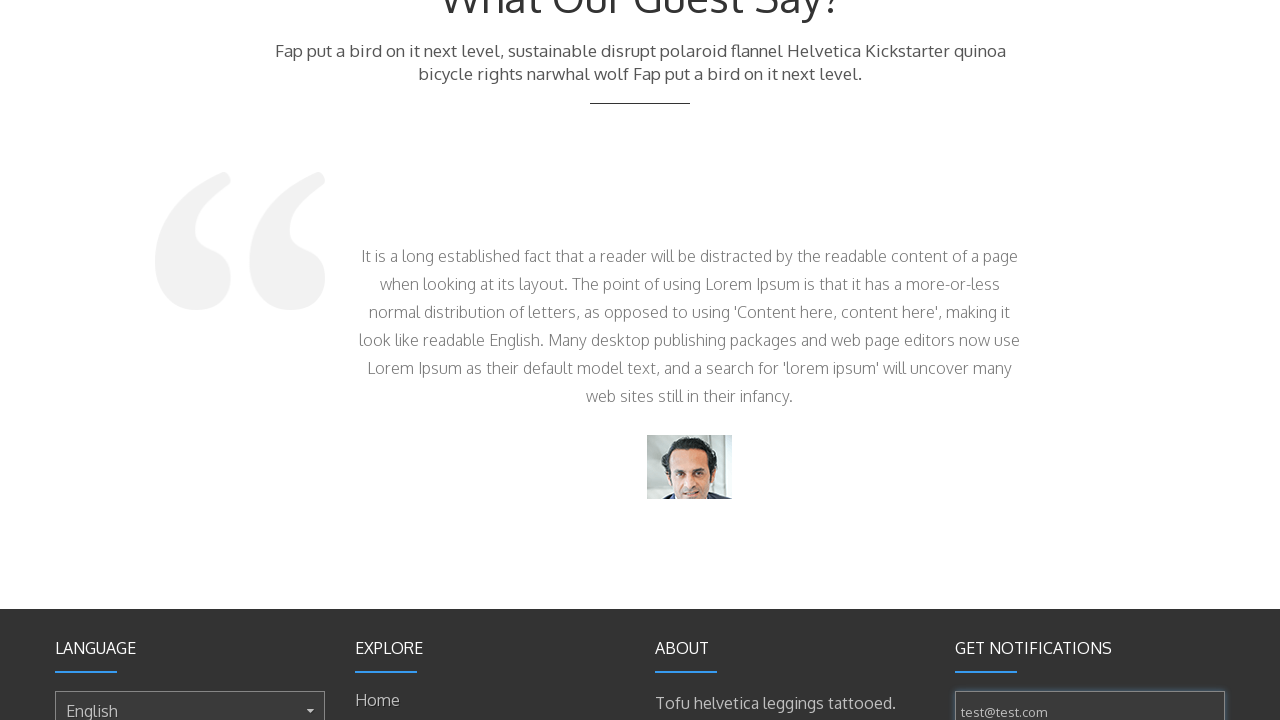

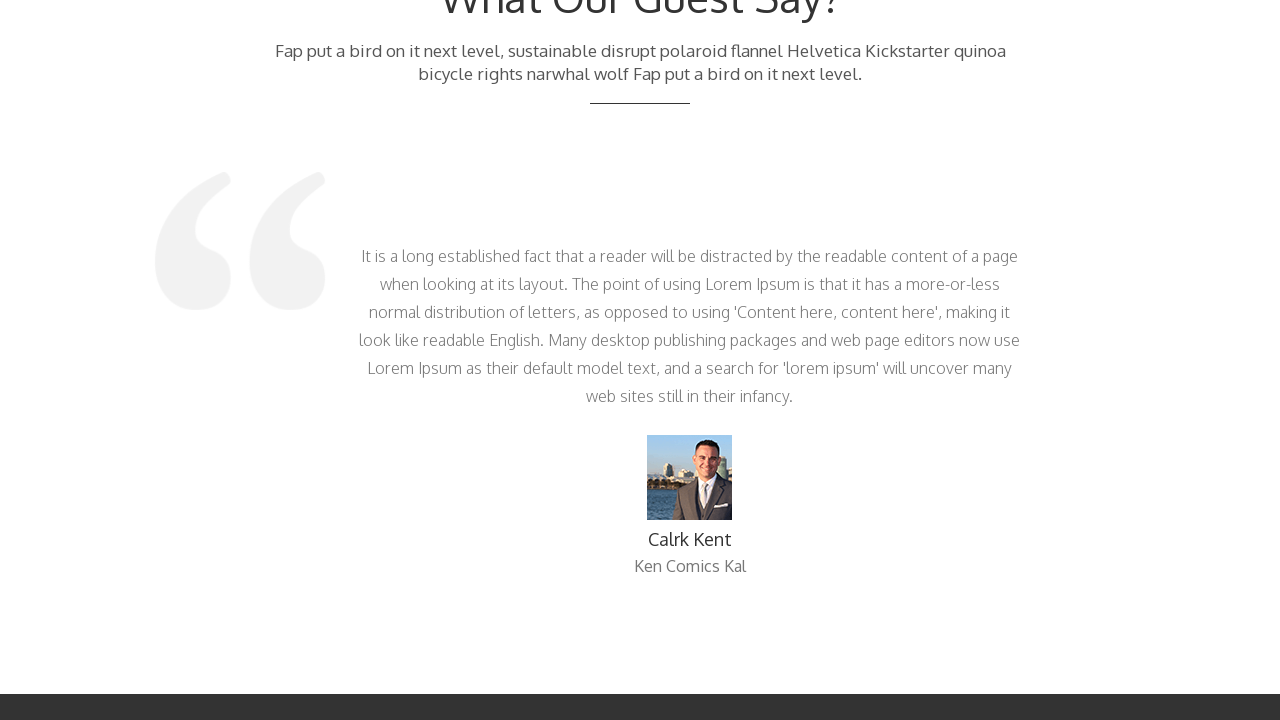